Tests the product catalog page on DemoBlaze by loading the page, waiting for products to display, and navigating through pagination by clicking the next button.

Starting URL: https://www.demoblaze.com/

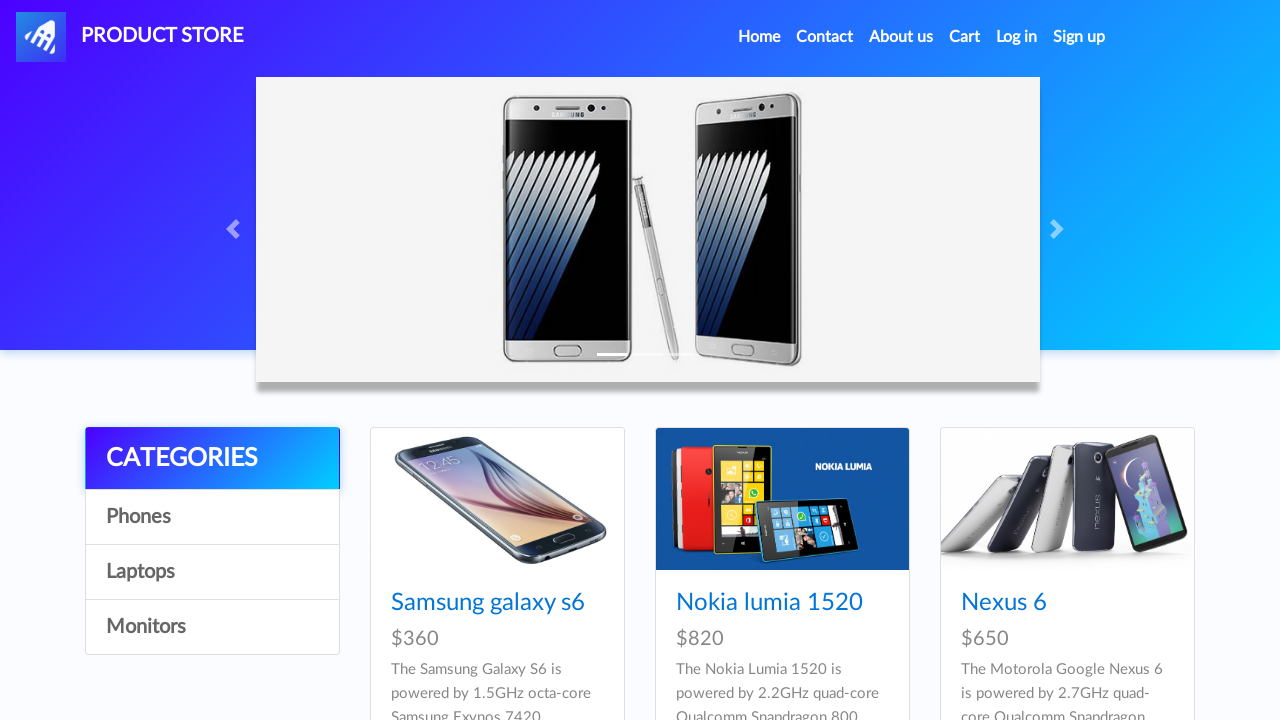

Waited for product container to load
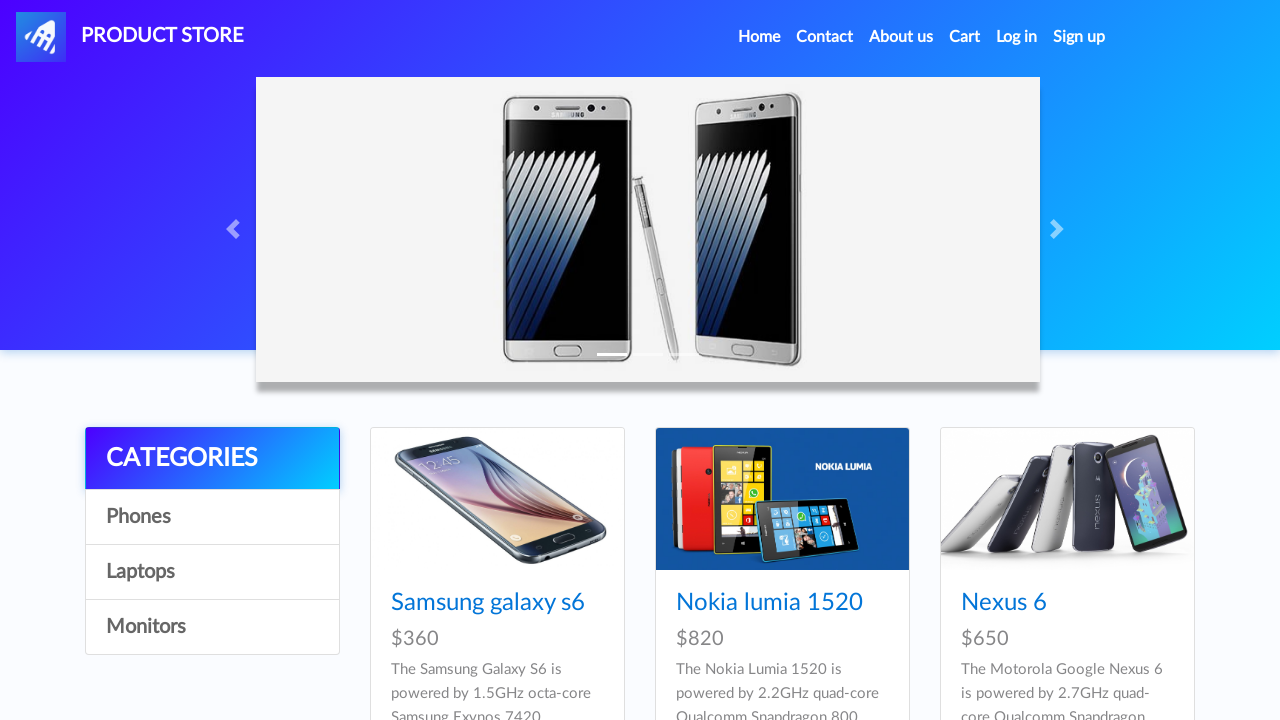

Waited for product cards to be visible
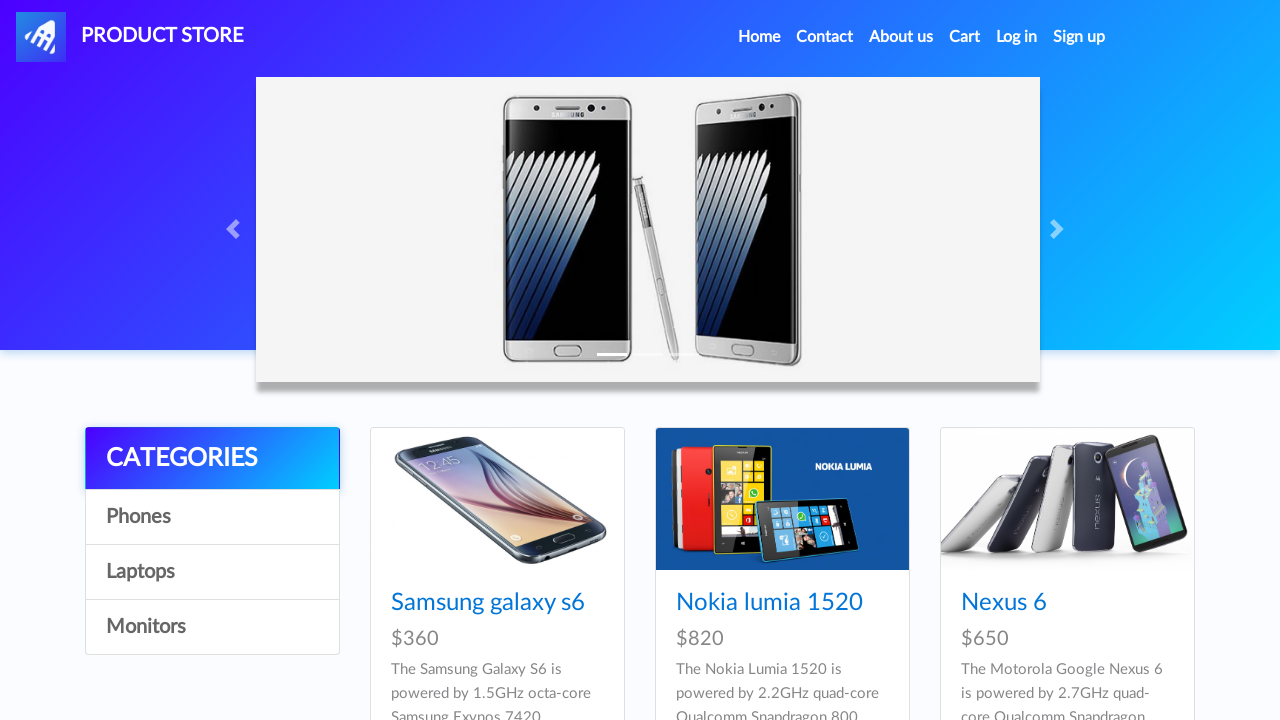

Located next pagination button
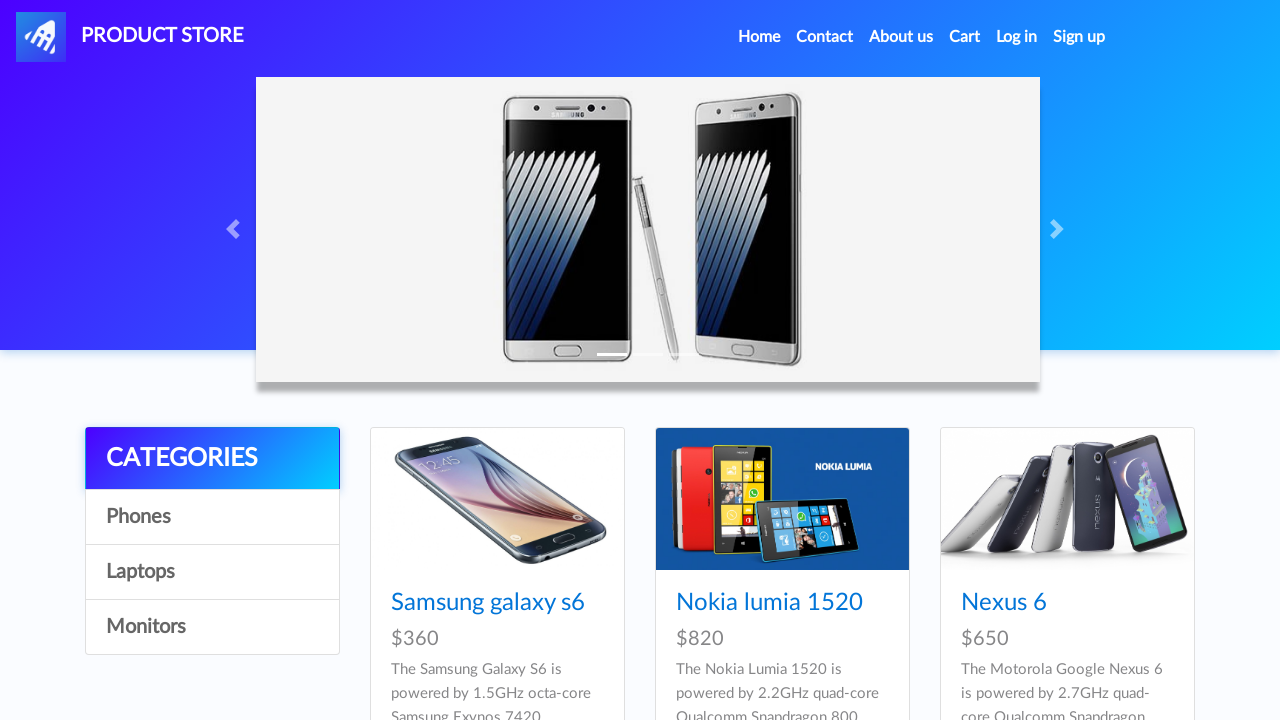

Clicked next button to navigate to next page at (1166, 385) on #next2
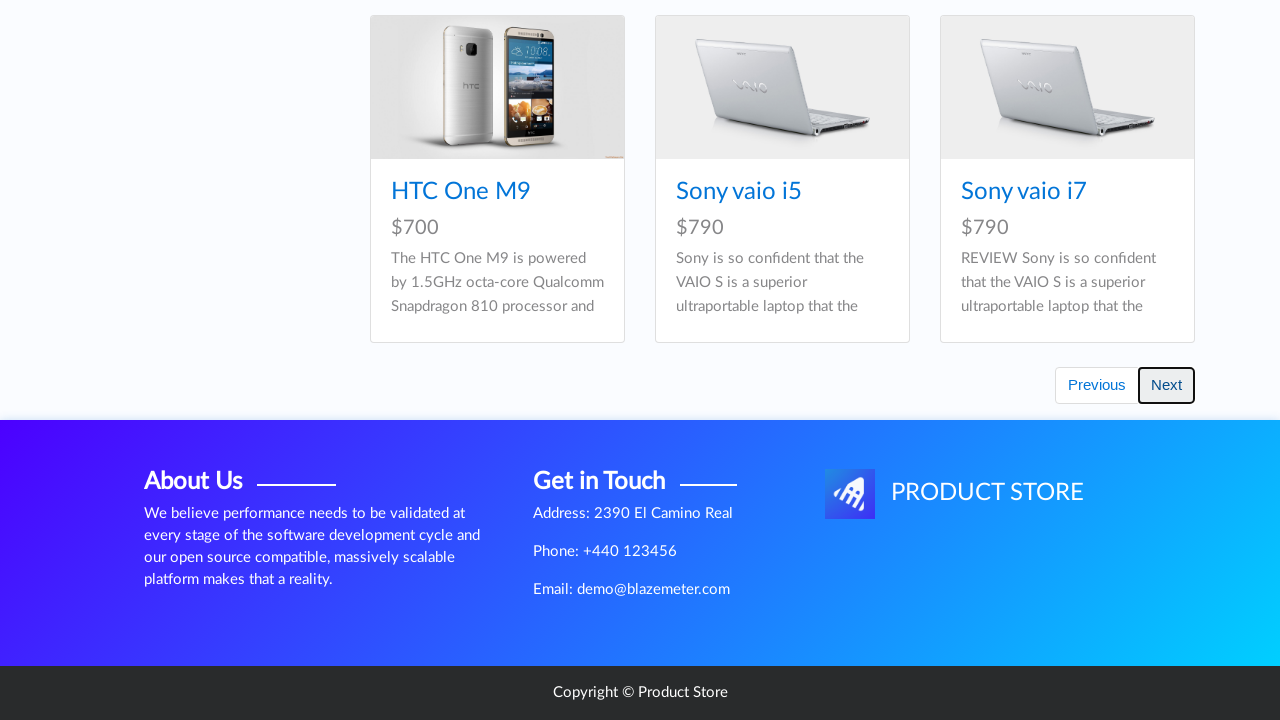

Waited for page content to update after pagination
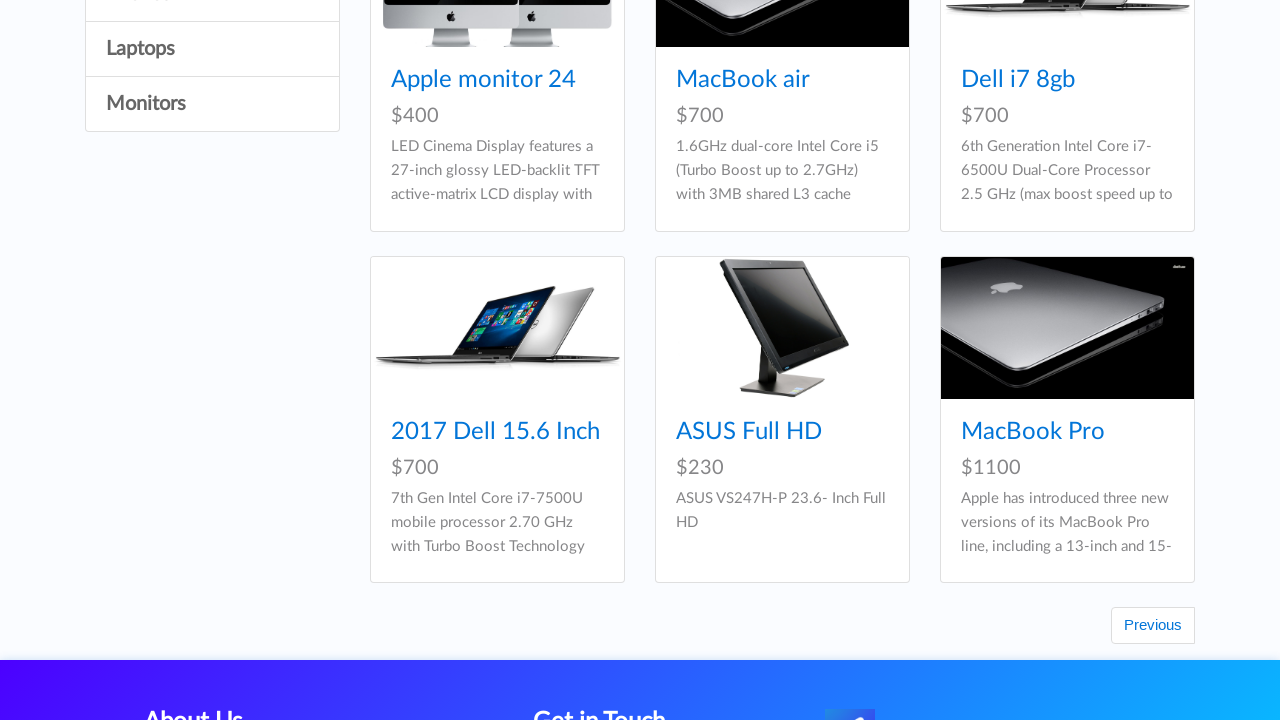

Waited for new products to load on next page
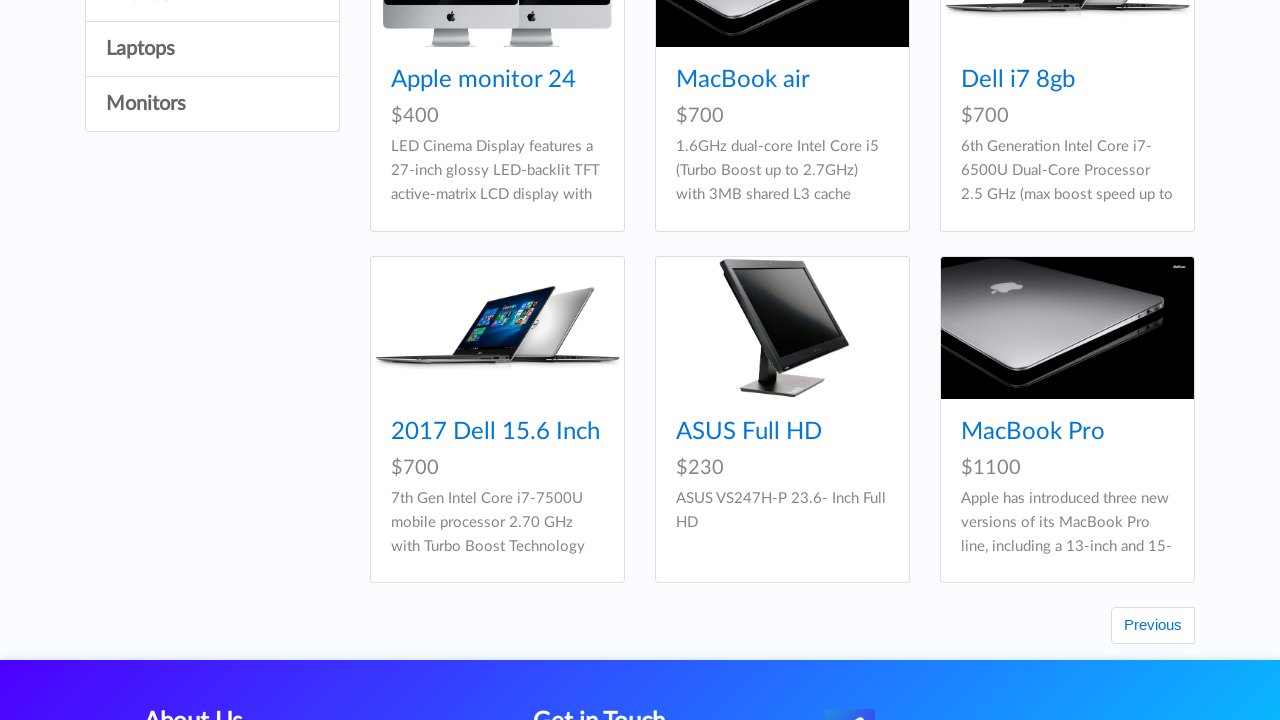

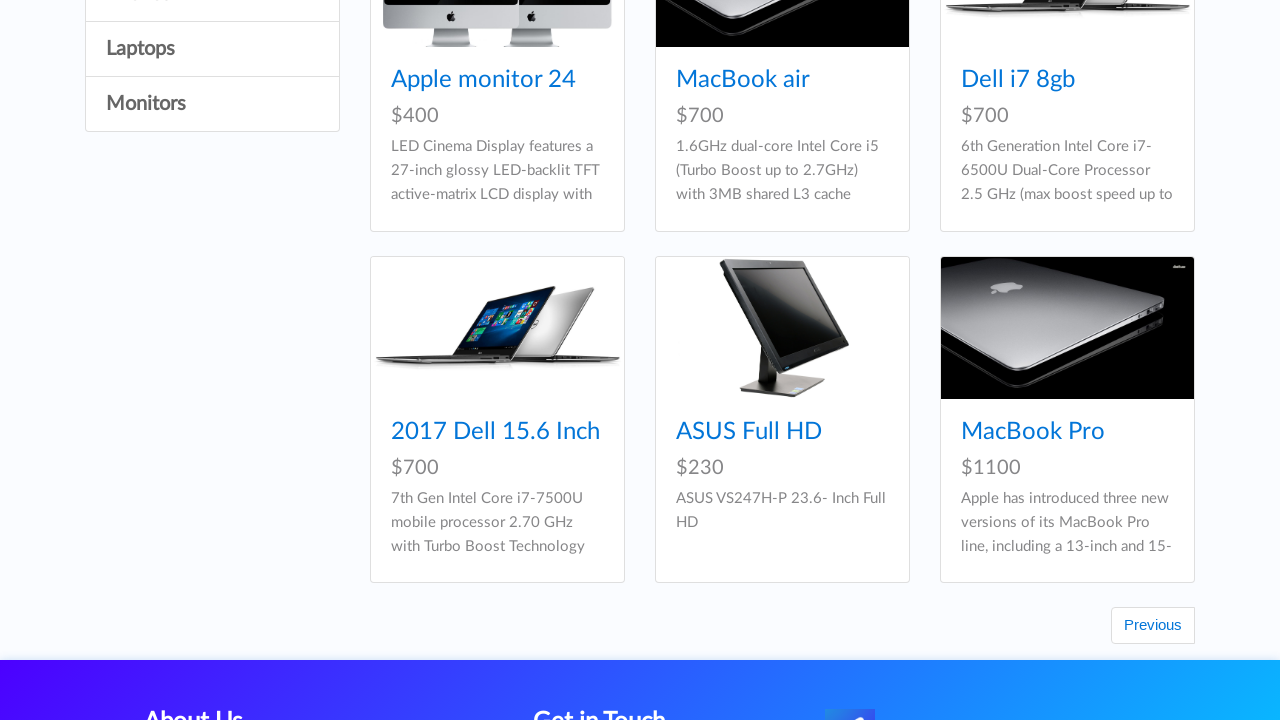